Verifies the blog page title contains the expected text

Starting URL: https://pythonforthelab.com/blog/

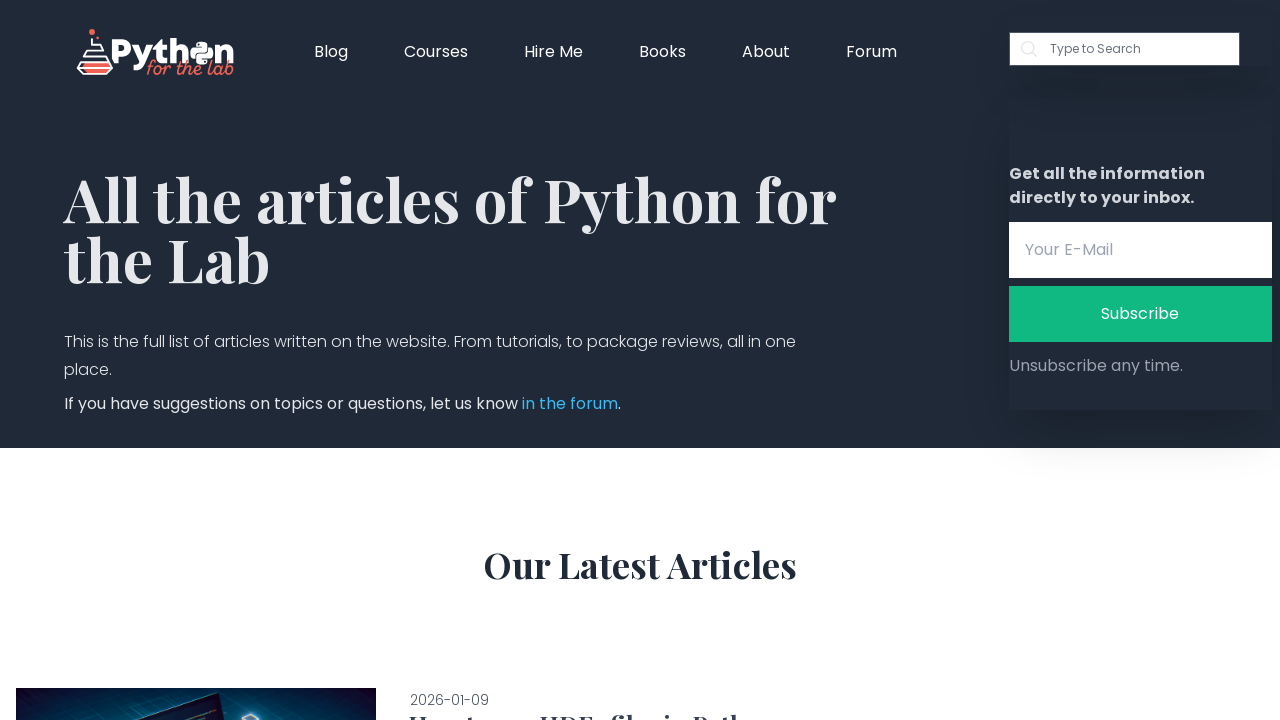

Navigated to blog page at https://pythonforthelab.com/blog/
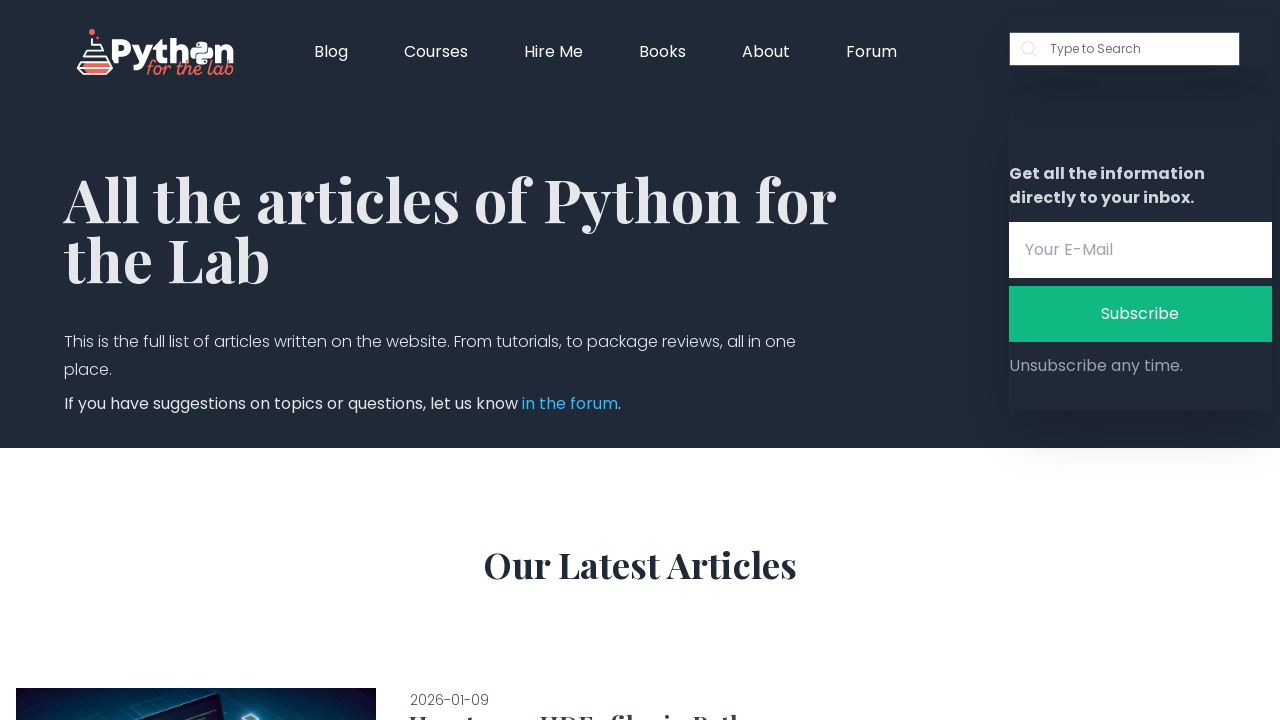

Verified blog page title contains expected text
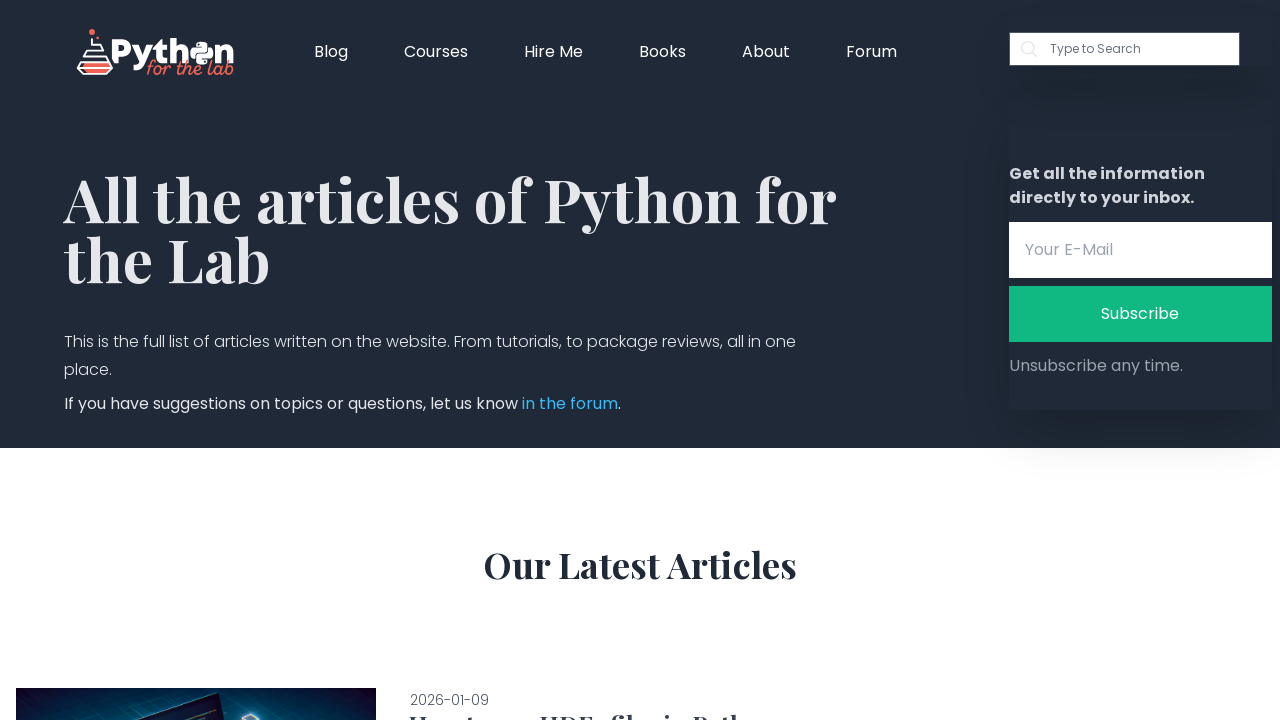

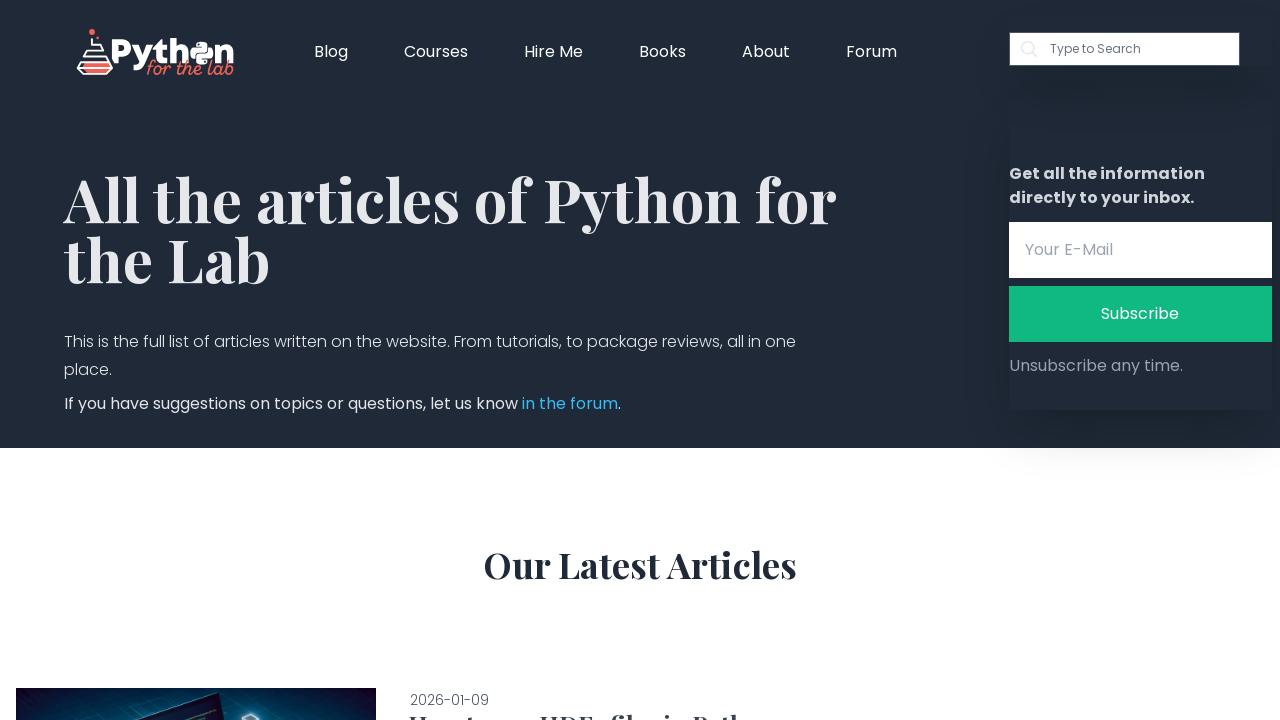